Tests file upload functionality by uploading a text file and submitting the form, handling any confirmation dialogs that appear

Starting URL: https://commitquality.com/practice-file-upload

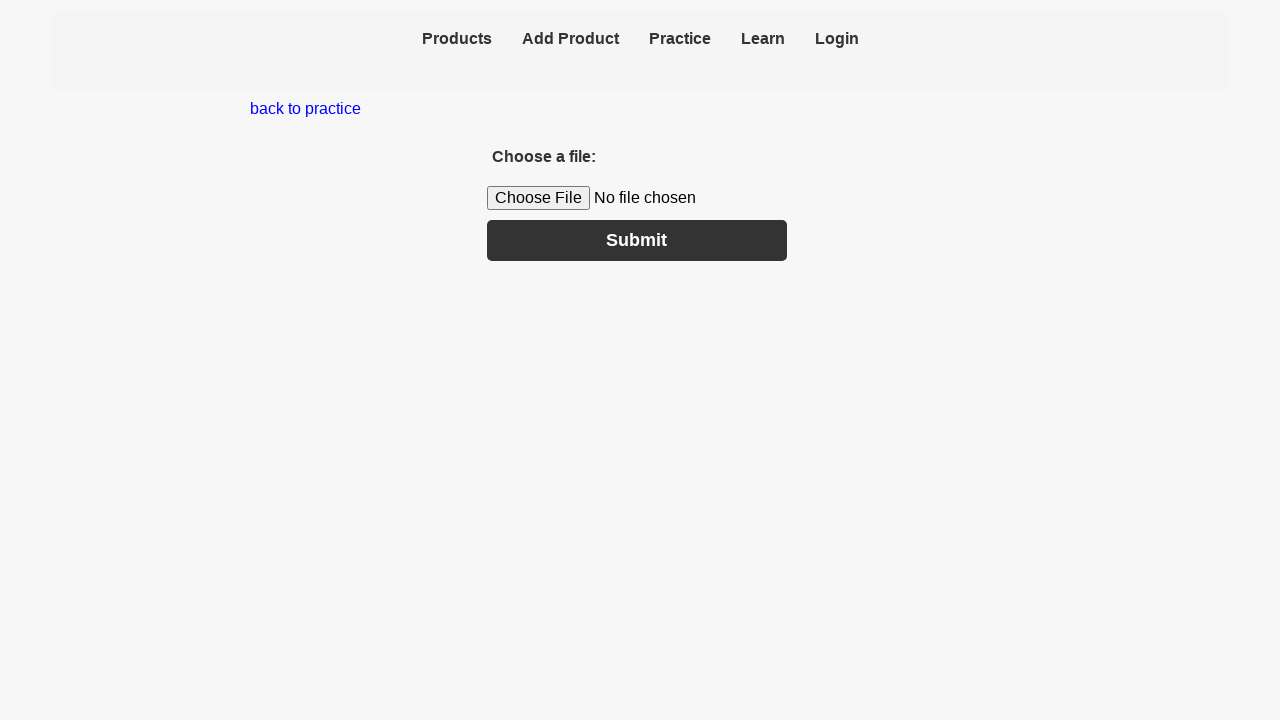

Created temporary test file for upload
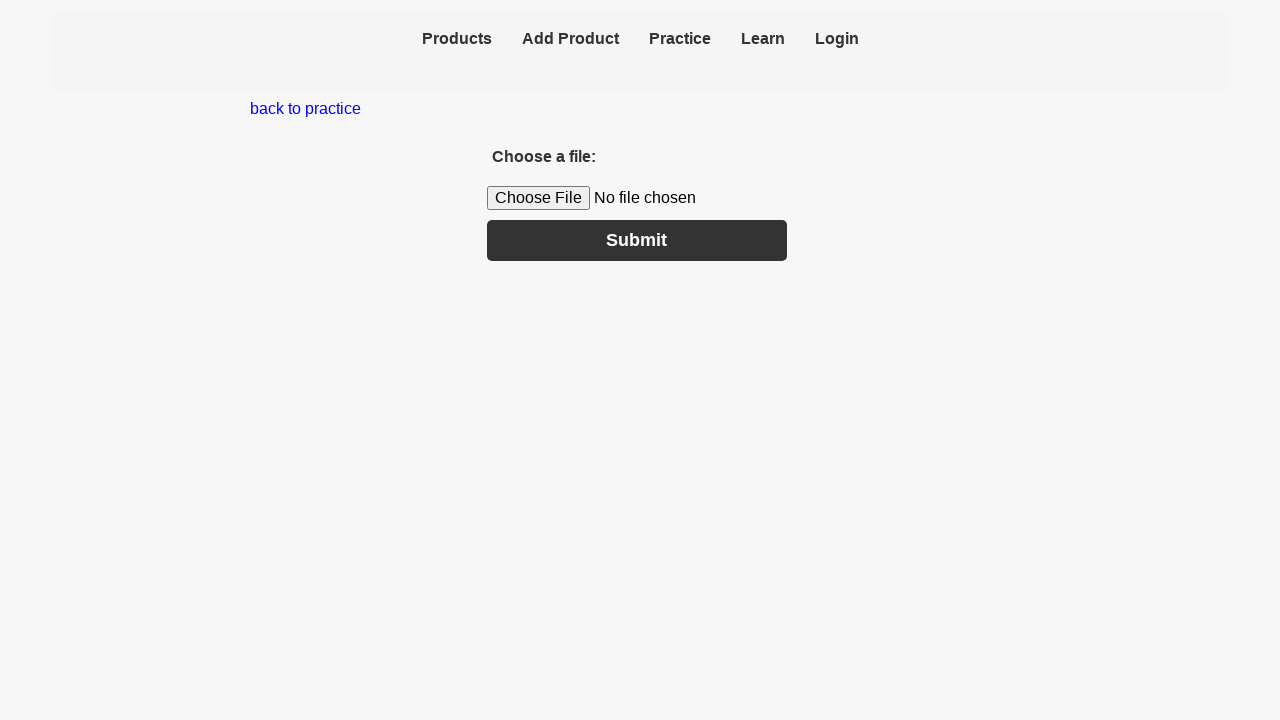

Set up dialog handler to accept confirmation dialogs
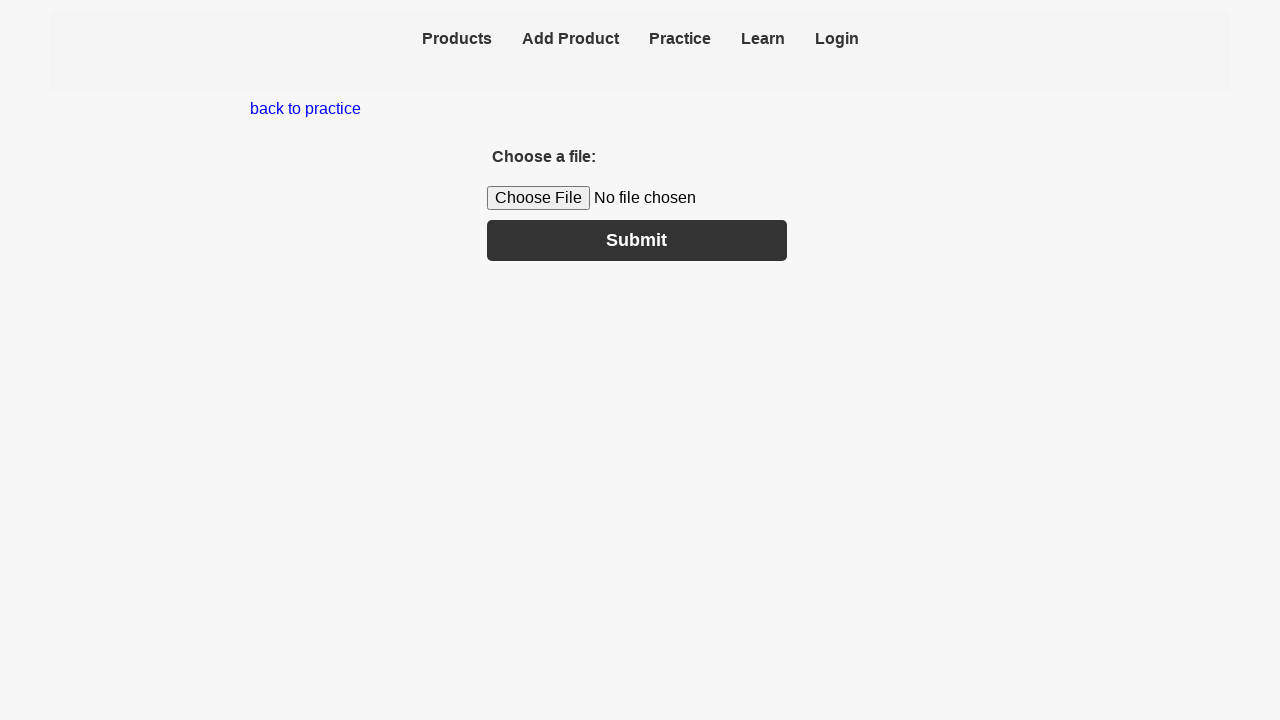

Selected test file for upload via file input
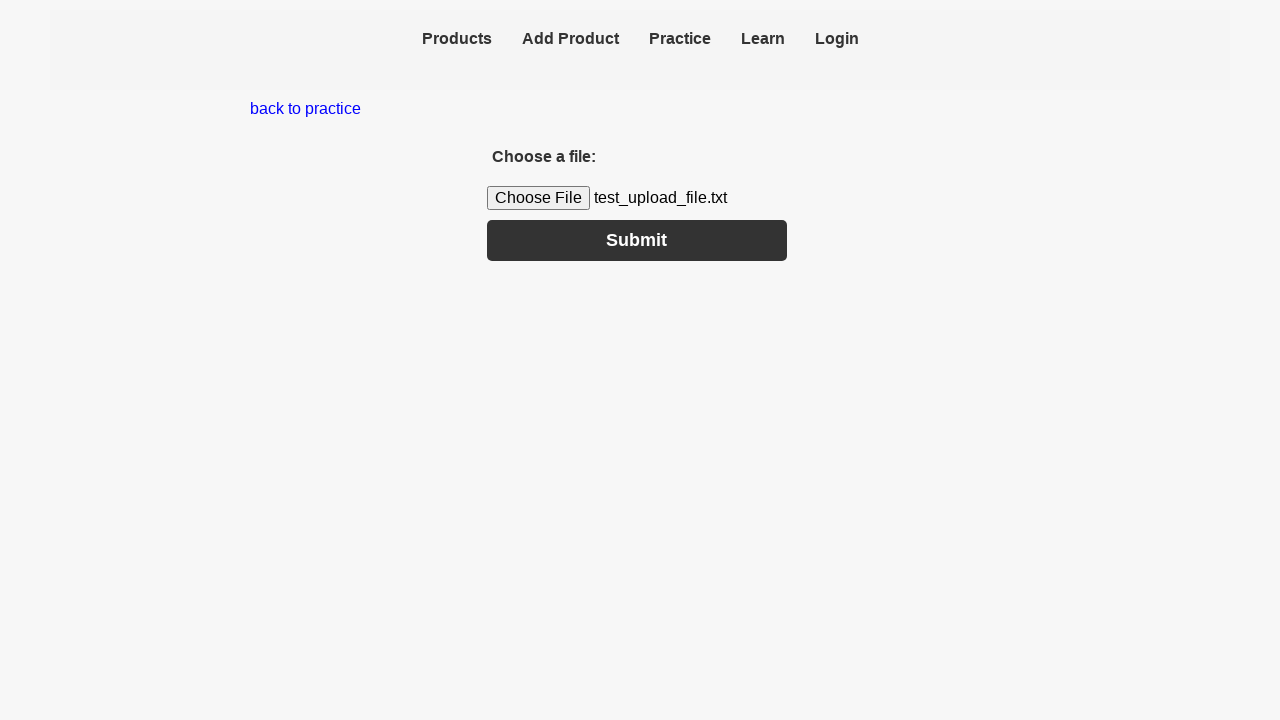

Clicked Submit button to upload file at (637, 240) on internal:text="Submit"i
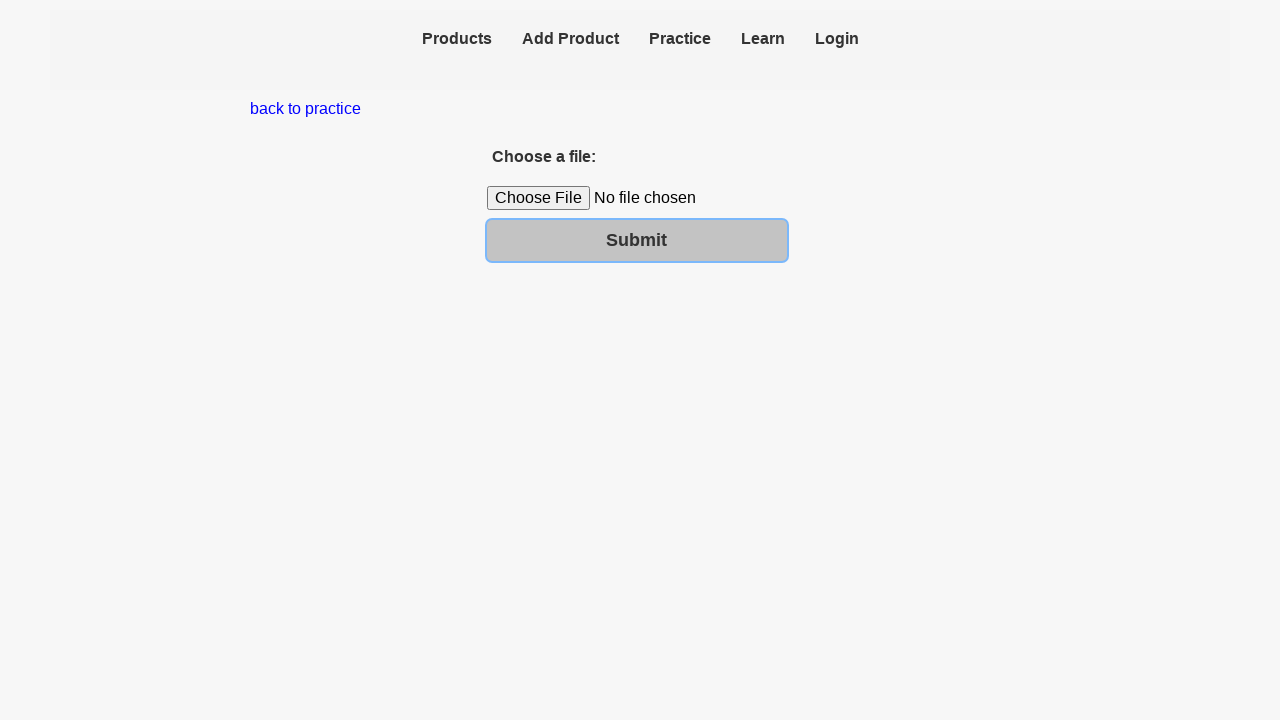

Cleaned up temporary test file
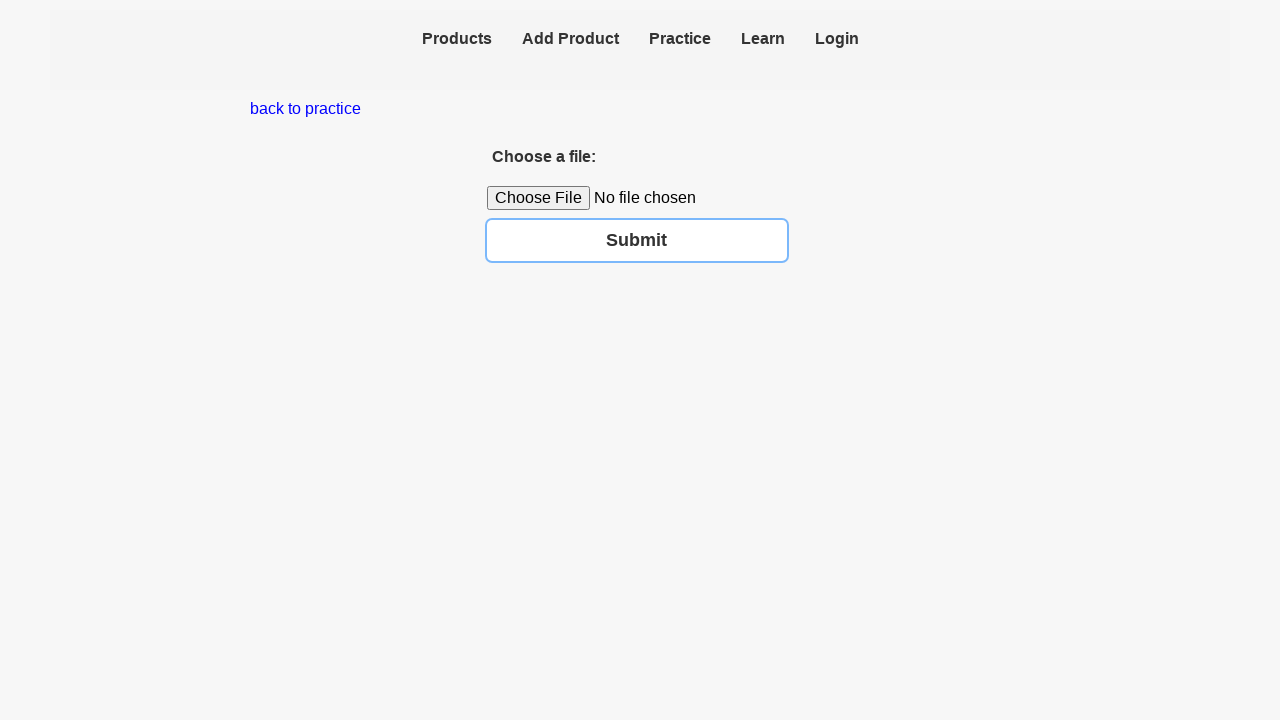

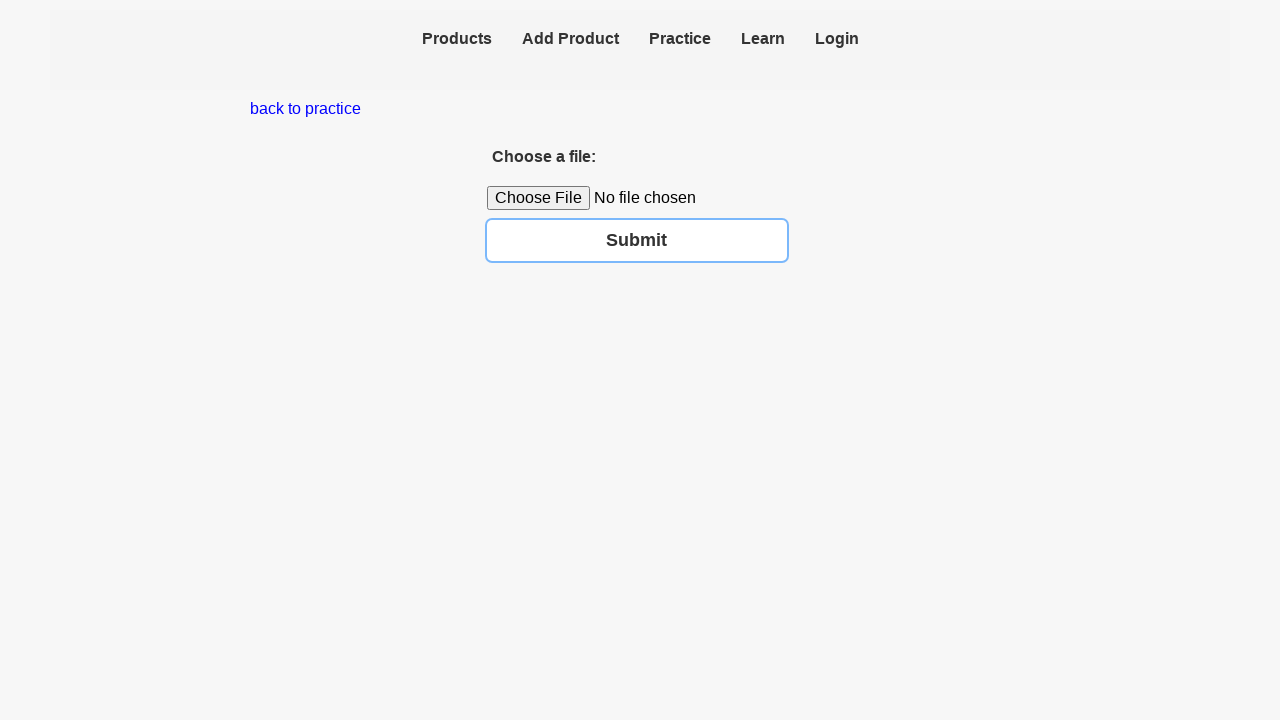